Tests navigation to the Press & Media page and validates pagination by clicking next and previous buttons

Starting URL: https://www.lazada.com/en/

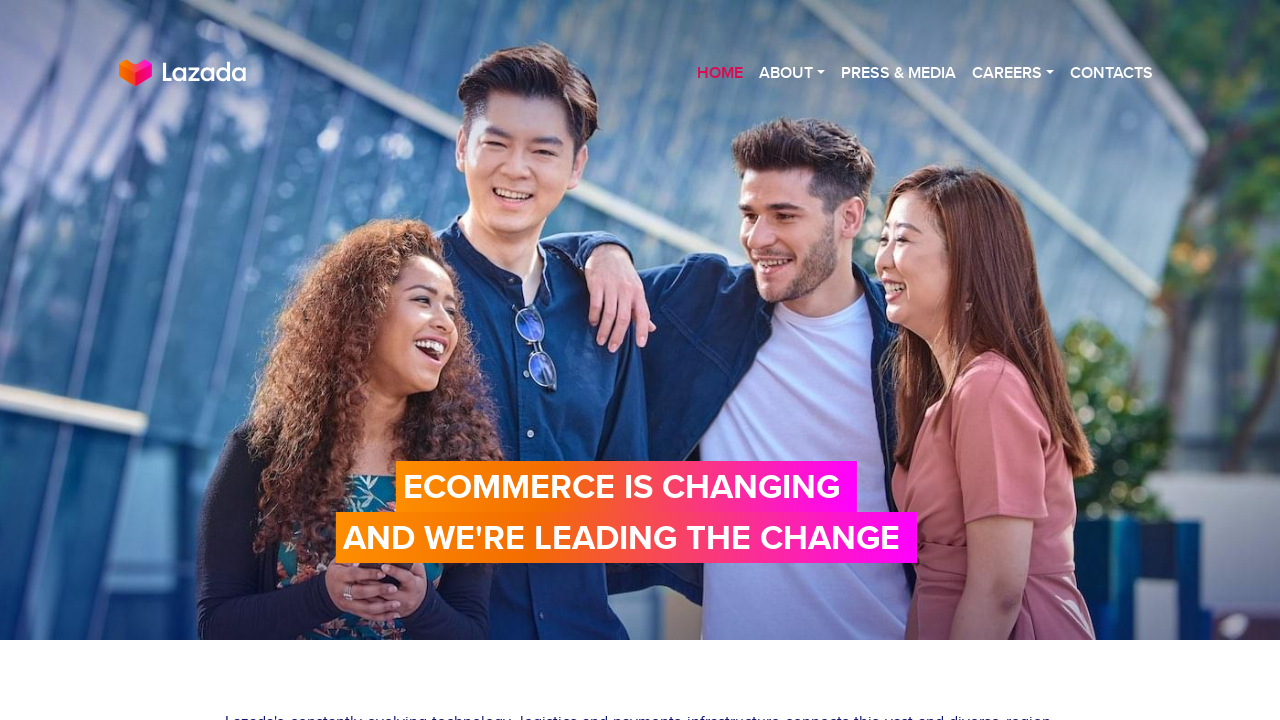

Clicked on Press & Media navigation option at (899, 73) on xpath=//div[@id='first']//ul[@class='nav navbar-nav semi-bold text-right']//li[3
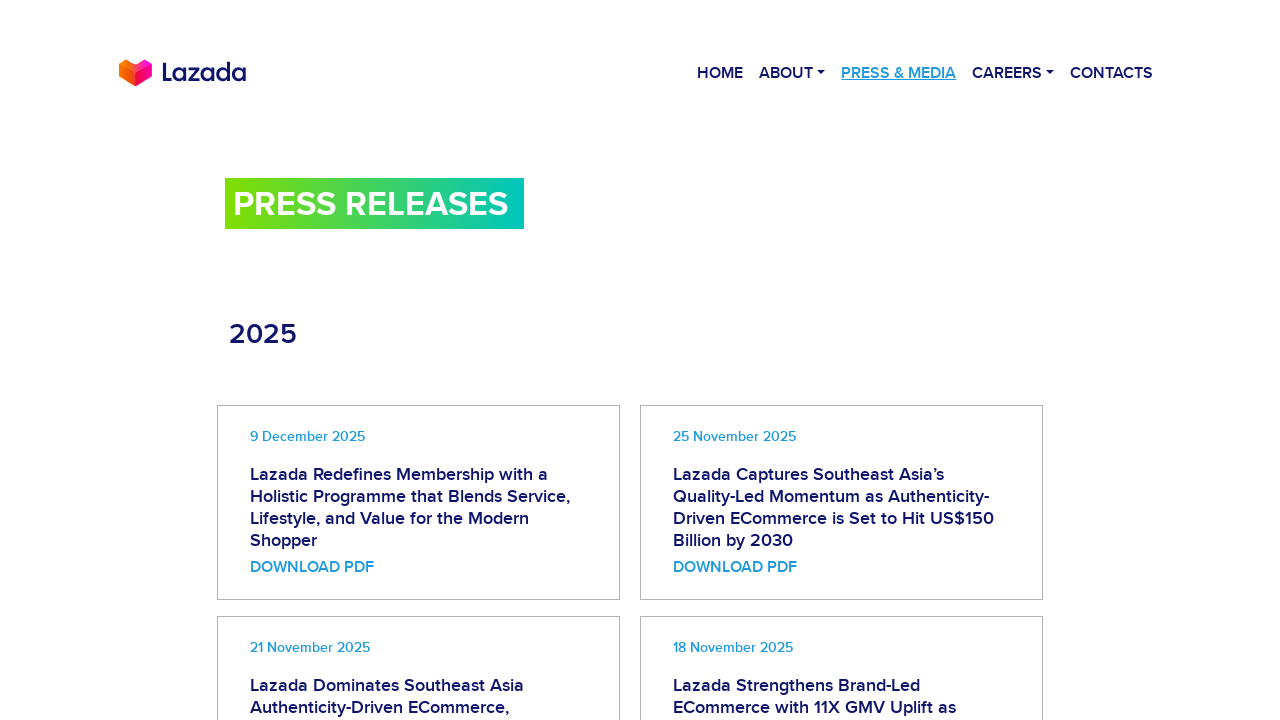

Press Releases page loaded successfully
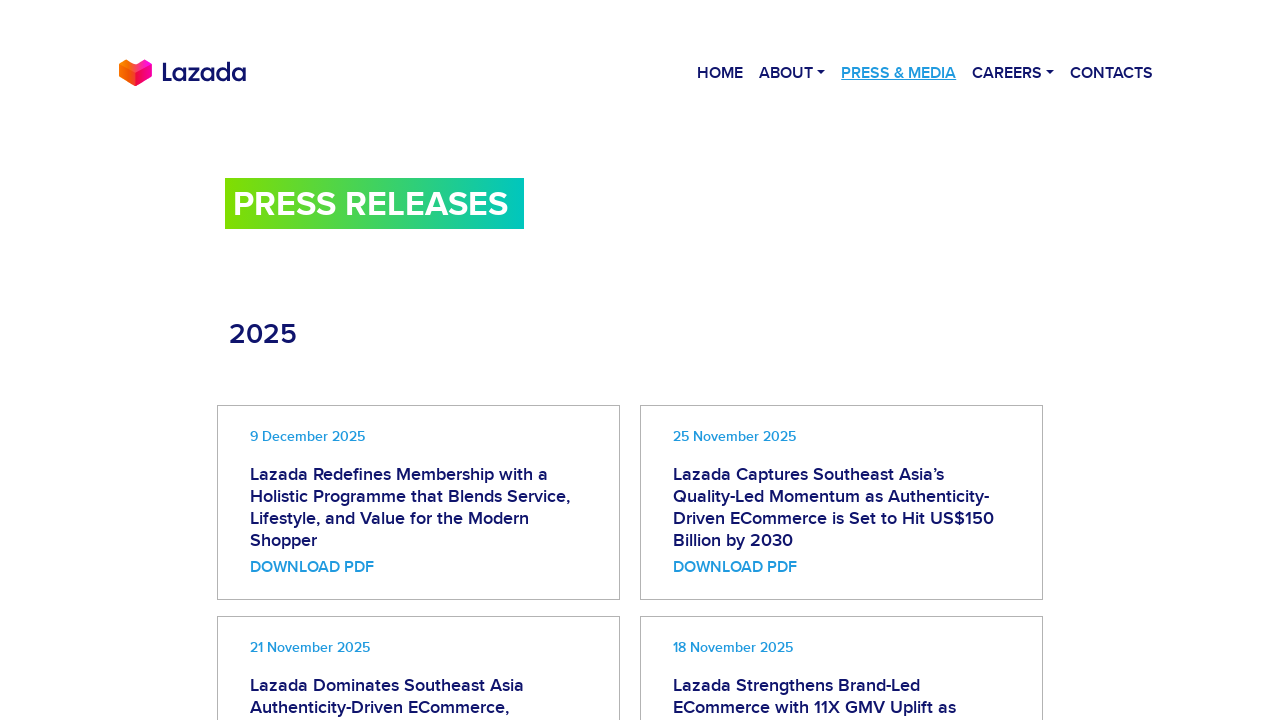

Clicked next button in carousel to navigate to next page at (816, 466) on xpath=//span[@class='carousel-control-next-icon carousel-control-next-icon-blue'
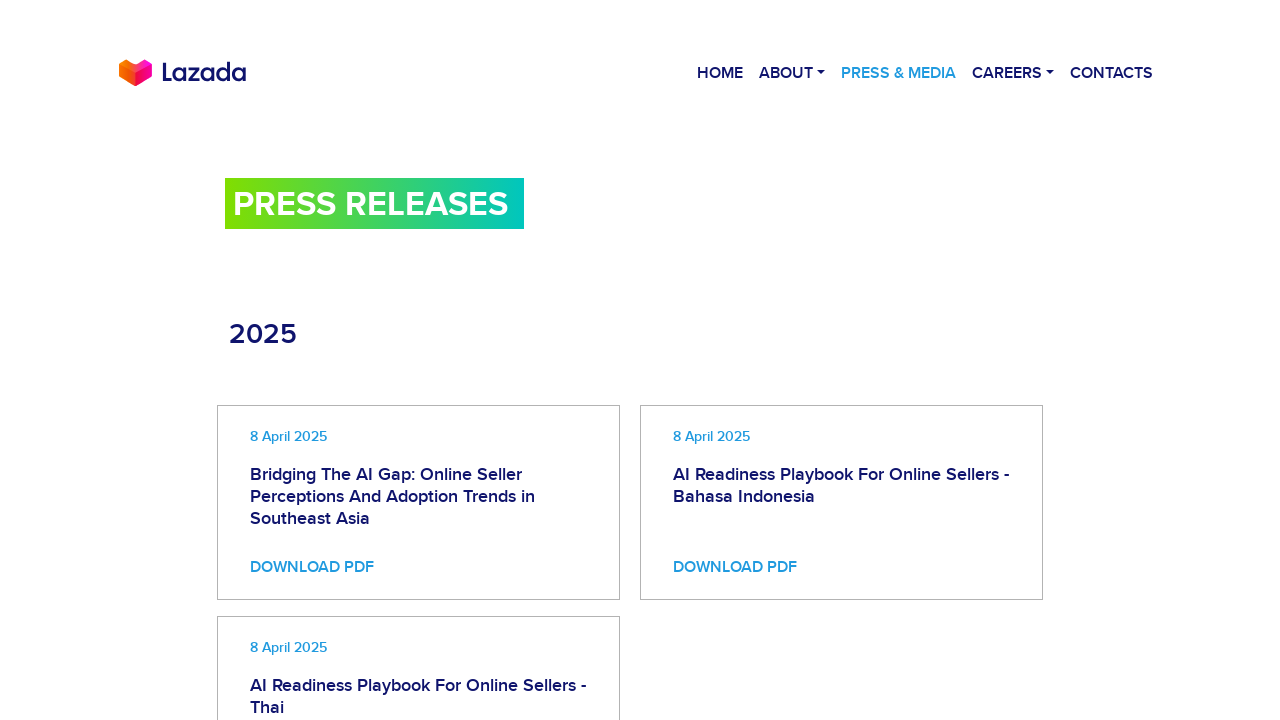

Next carousel page content loaded
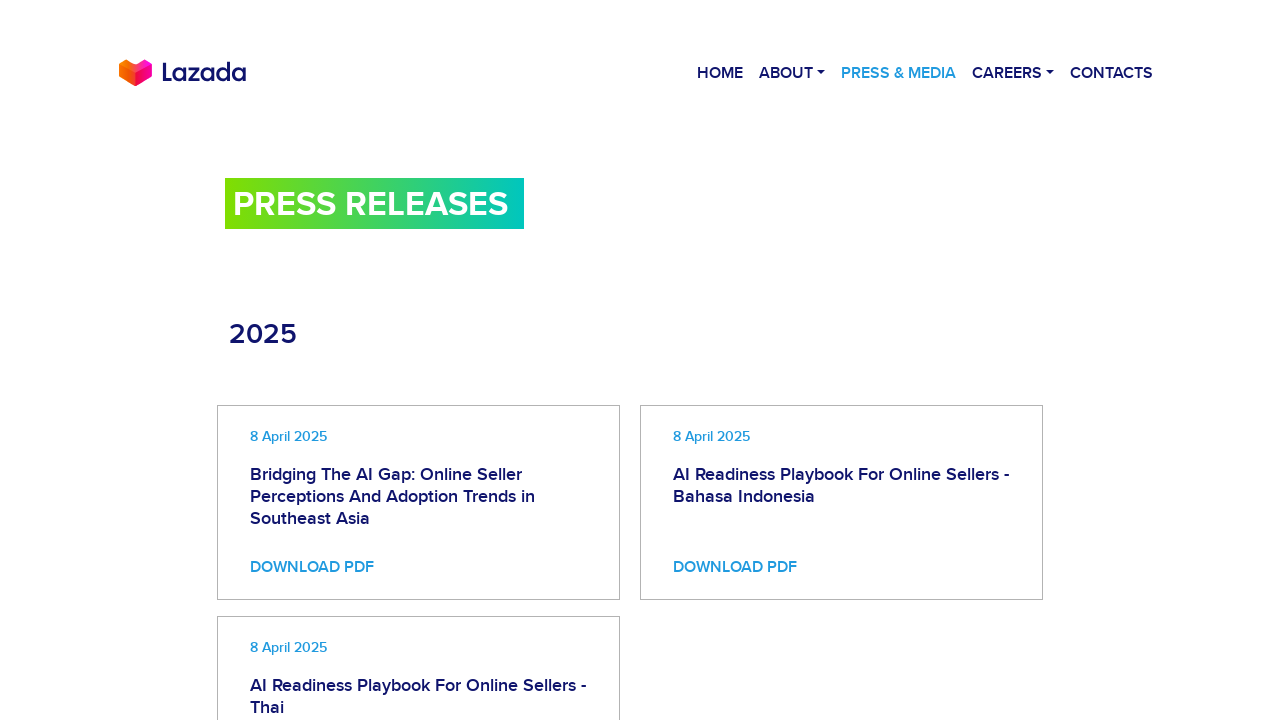

Clicked previous button in carousel to navigate back at (464, 466) on xpath=//span[@class='carousel-control-prev-icon']
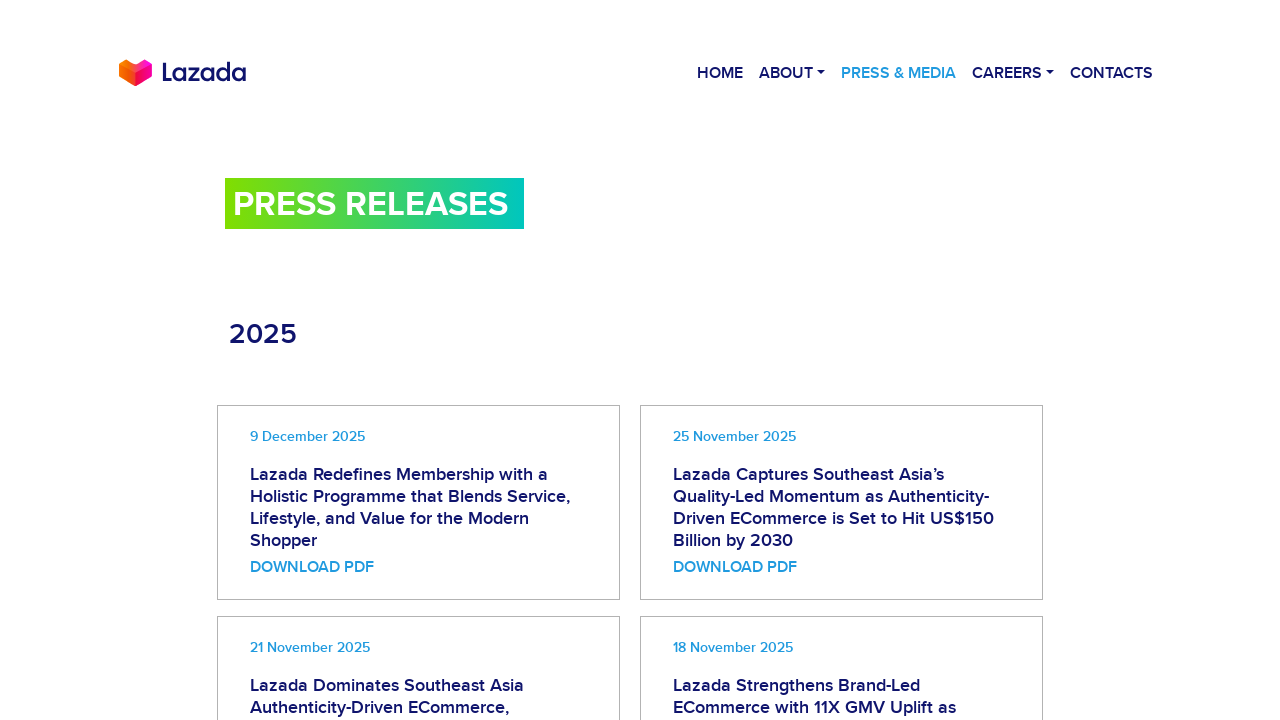

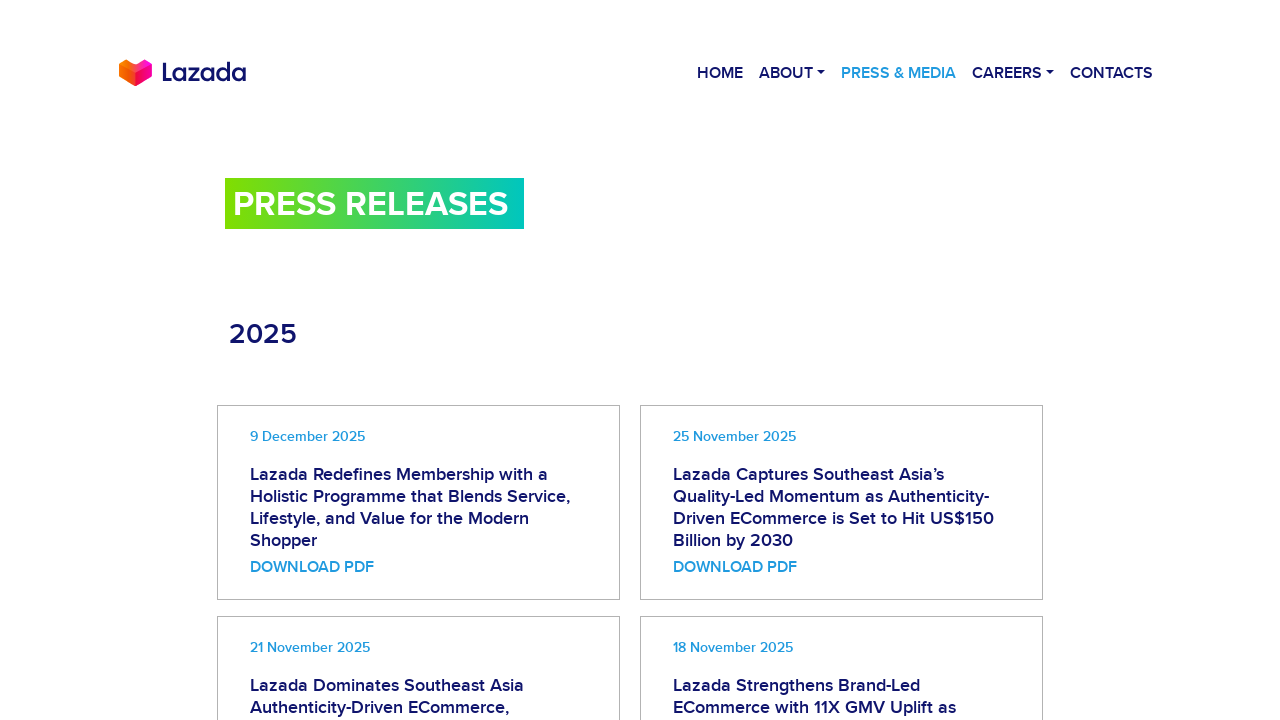